Navigates to the Krato Solutions website homepage to verify it loads successfully

Starting URL: https://www.kratosolutions.com/

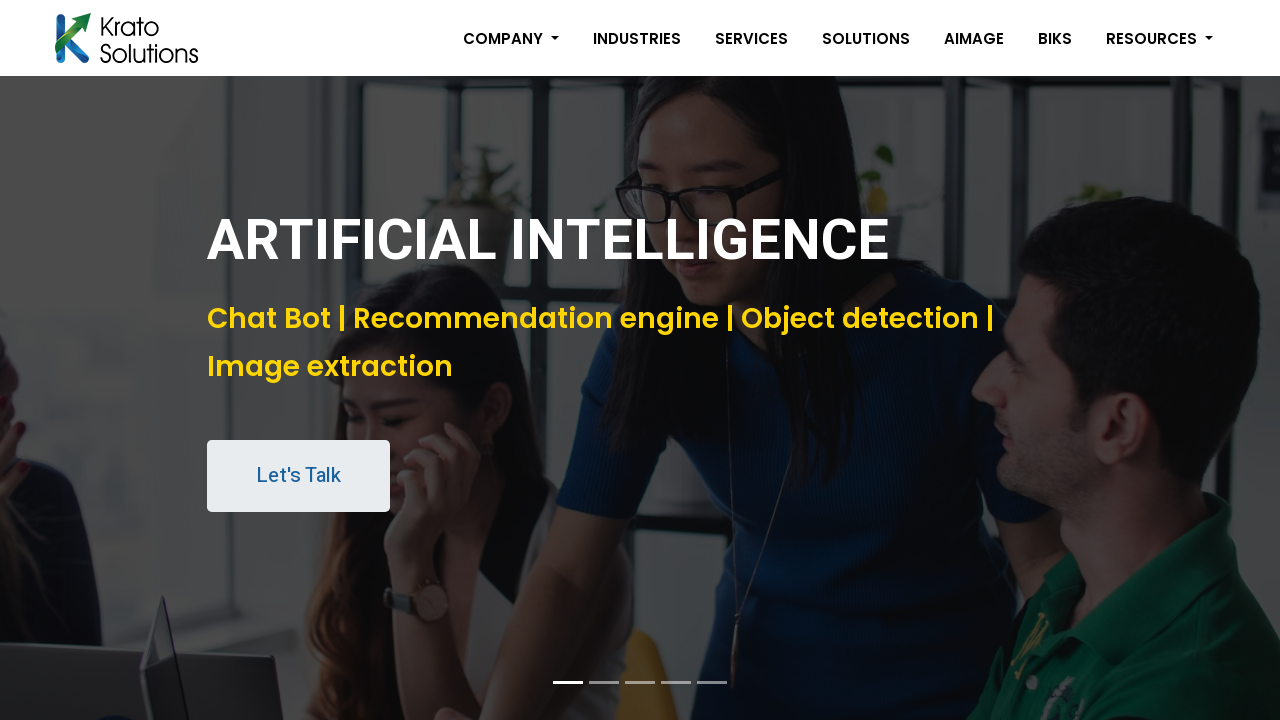

Waited for page DOM to be fully loaded
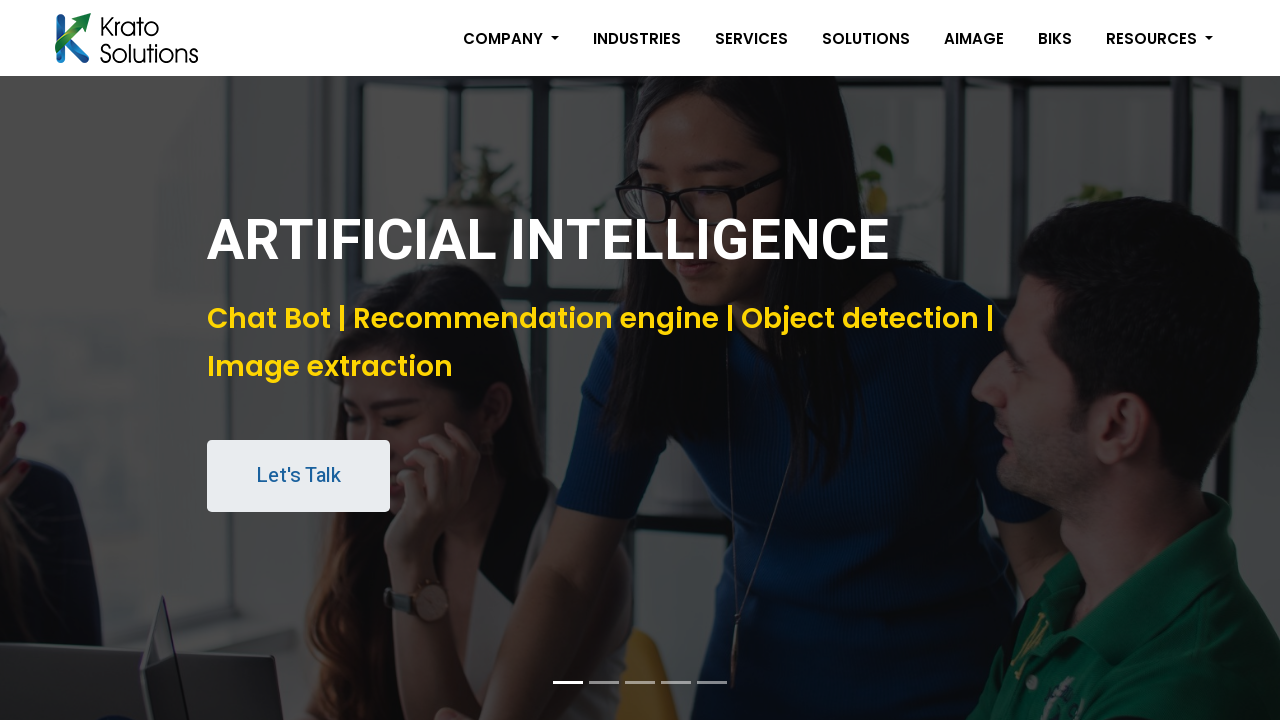

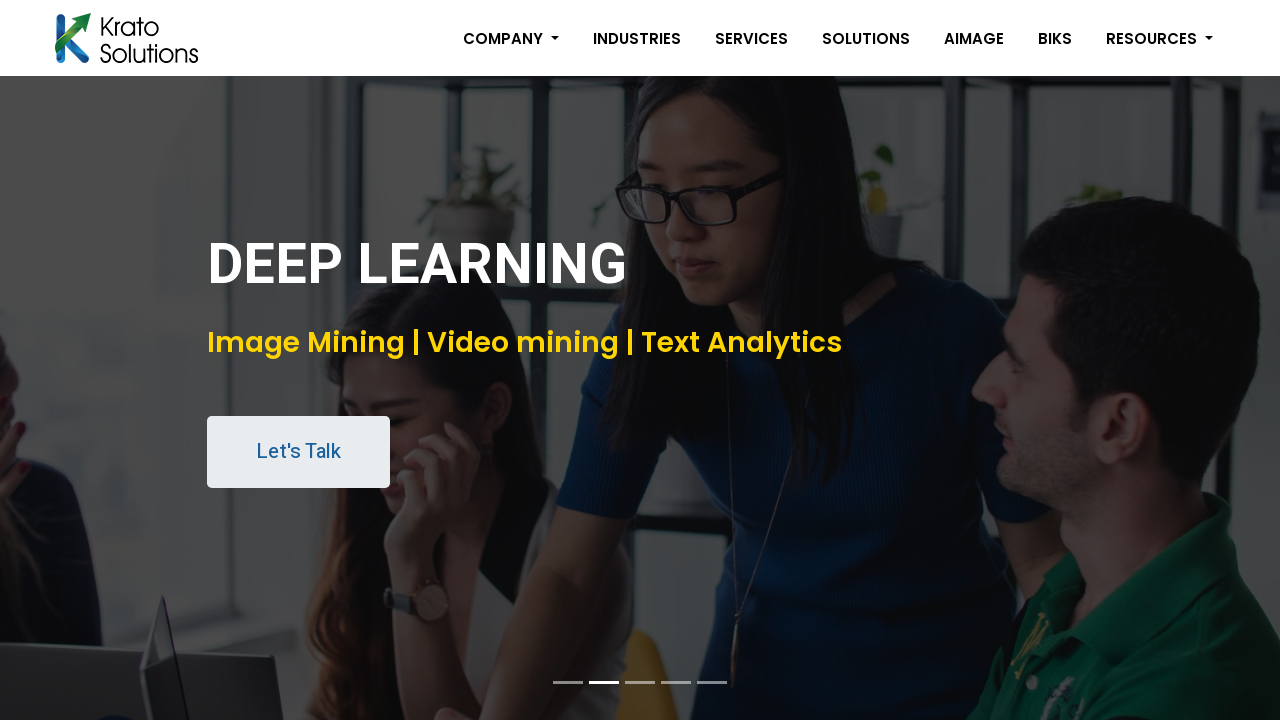